Tests autocomplete functionality by typing partial text in an input field and selecting a suggested option from the dropdown list

Starting URL: https://rahulshettyacademy.com/AutomationPractice/

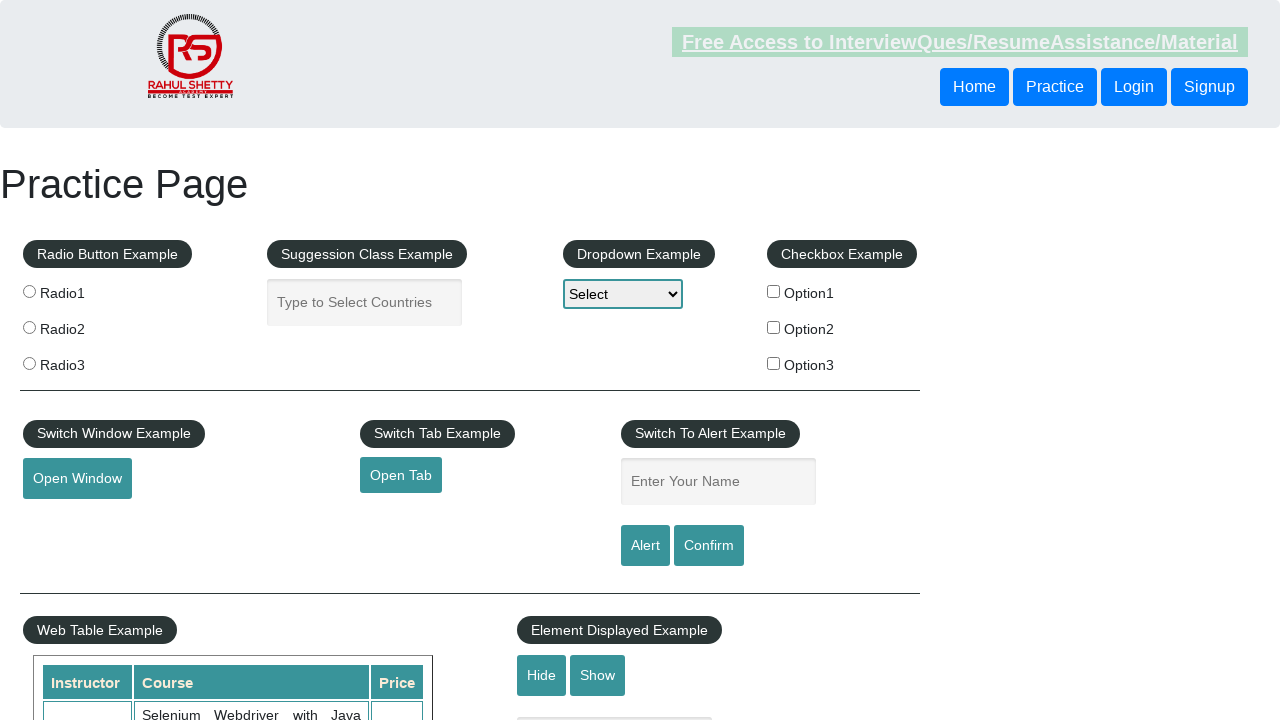

Navigated to AutomationPractice page
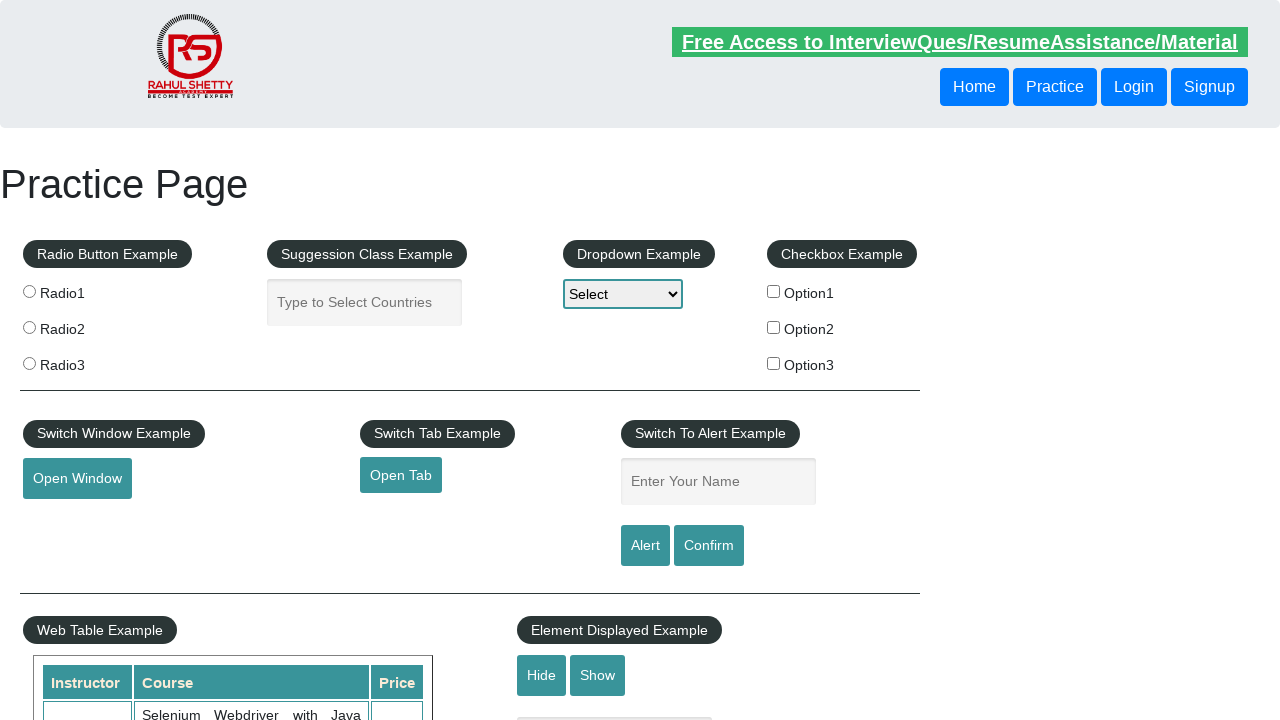

Typed 'ban' in autocomplete input field on #autocomplete
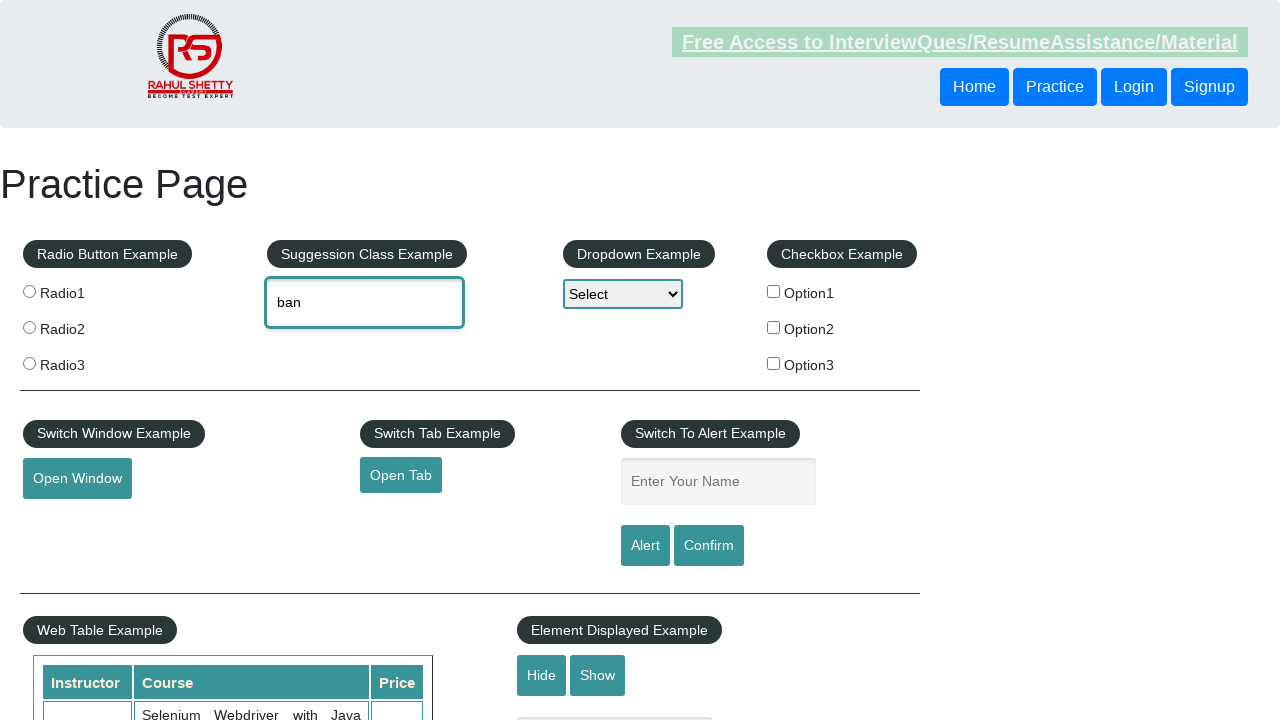

Clicked on 'Bangladesh' suggestion from dropdown at (365, 372) on xpath=//li//div[text()='Bangladesh']
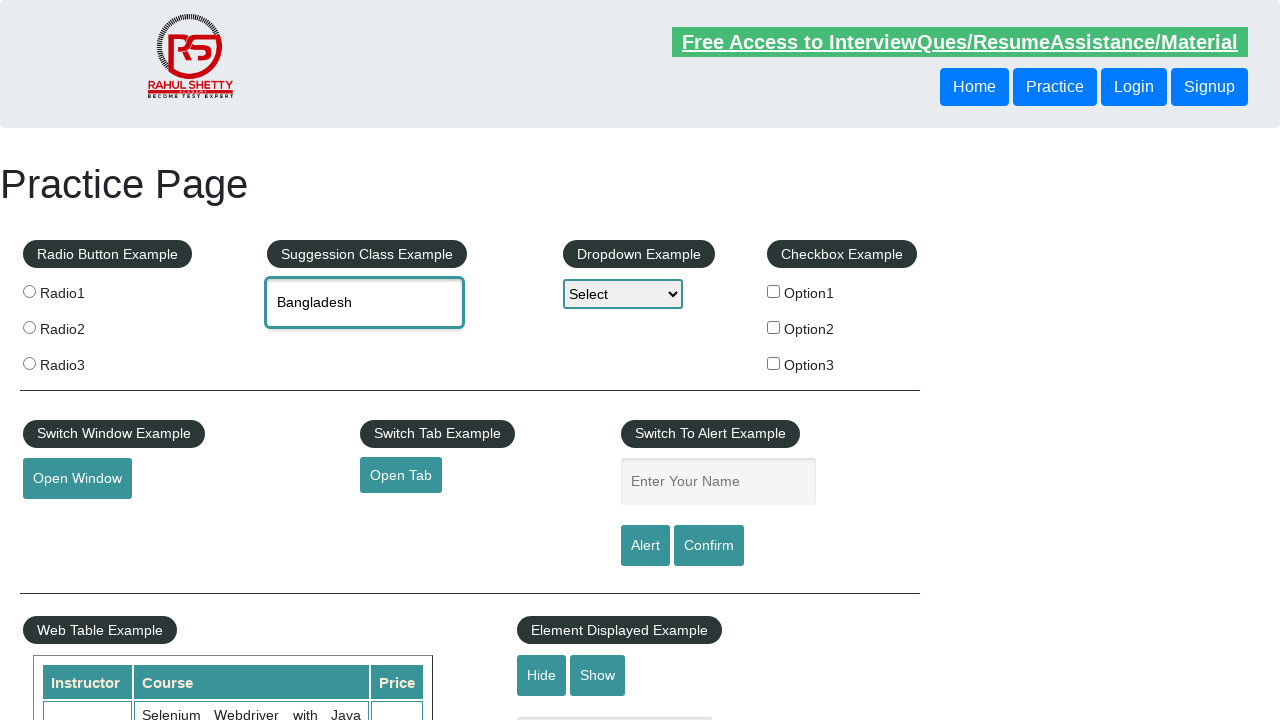

Verified that 'Bangladesh' was successfully selected in autocomplete field
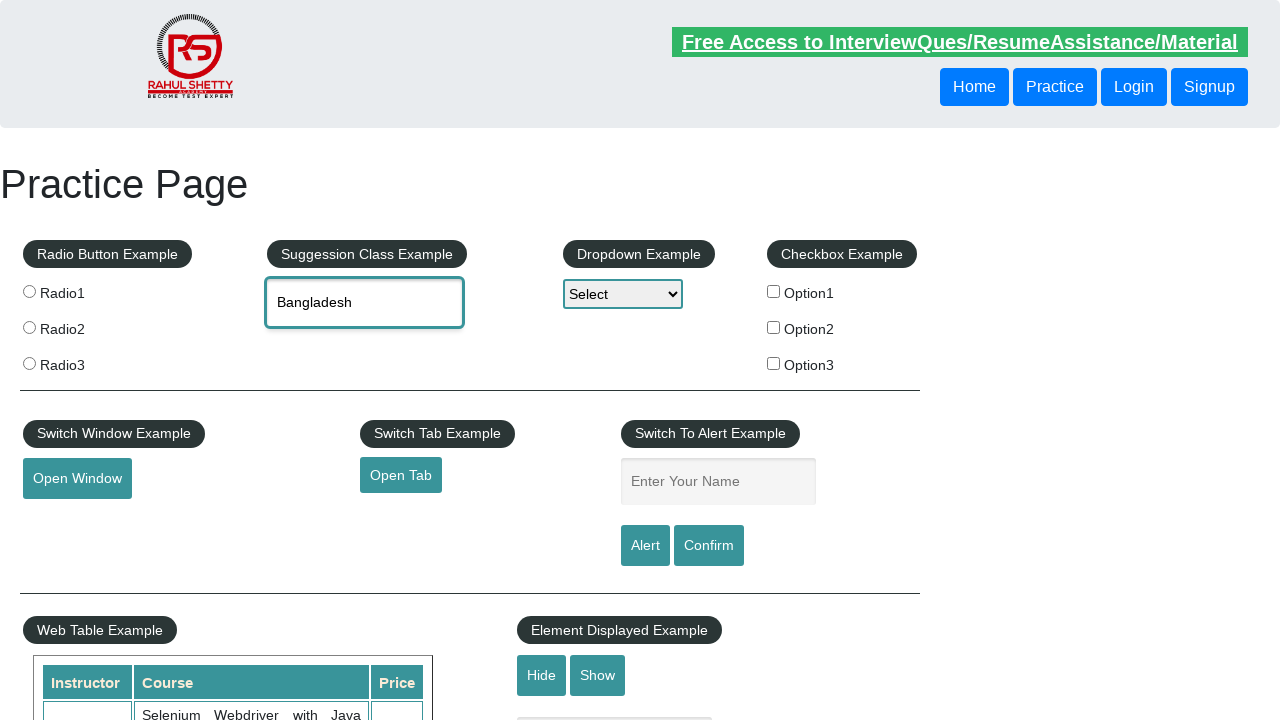

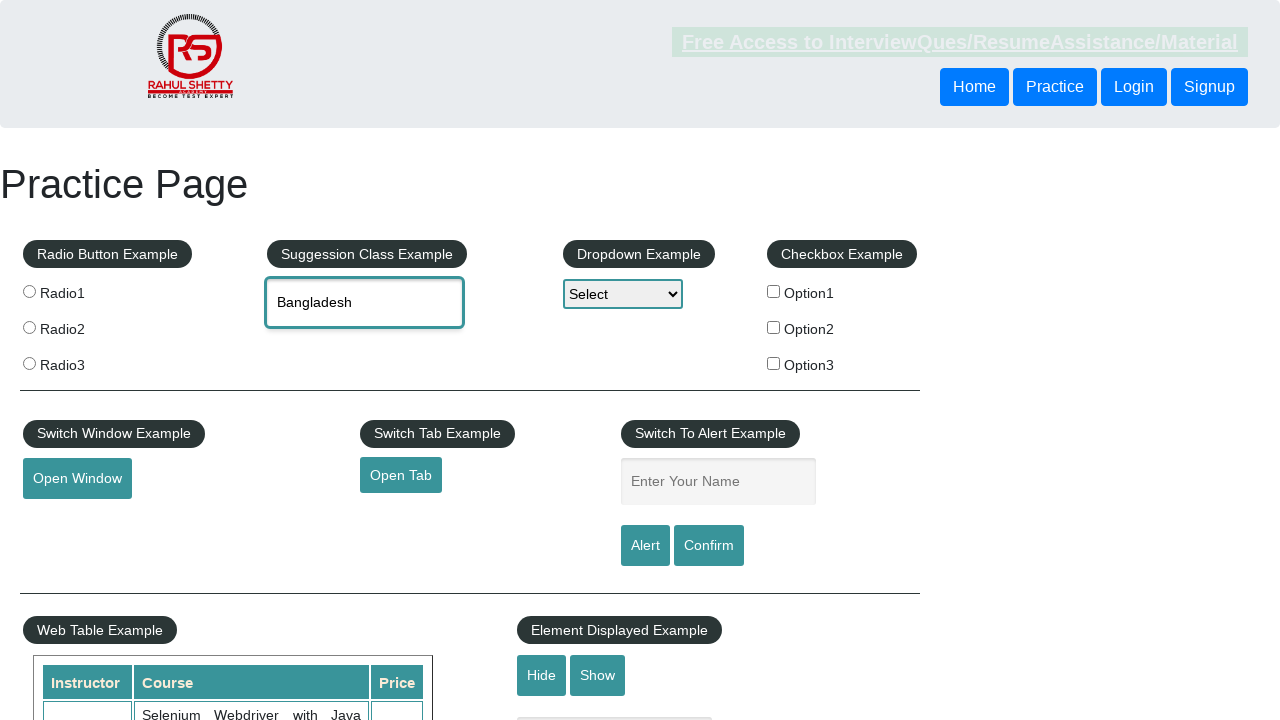